Tests right-click (context menu) functionality on a button element to trigger a context menu display

Starting URL: https://swisnl.github.io/jQuery-contextMenu/demo.html

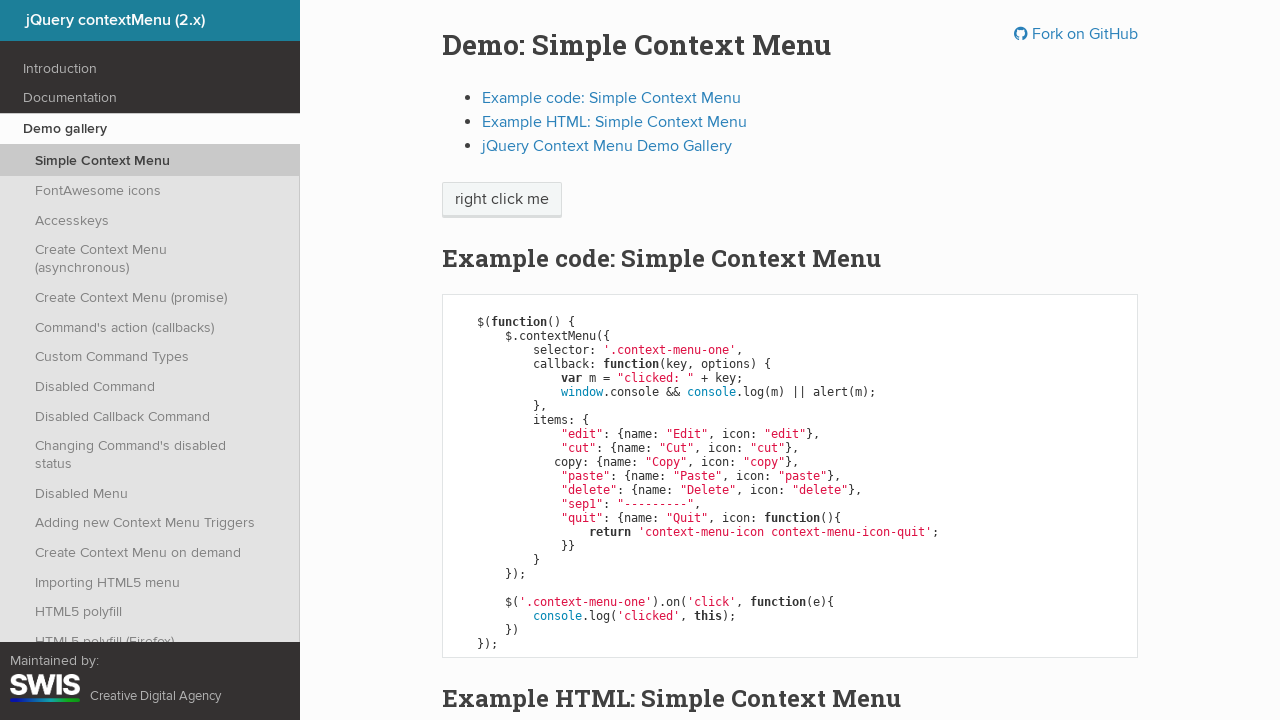

Located button element for right-click action
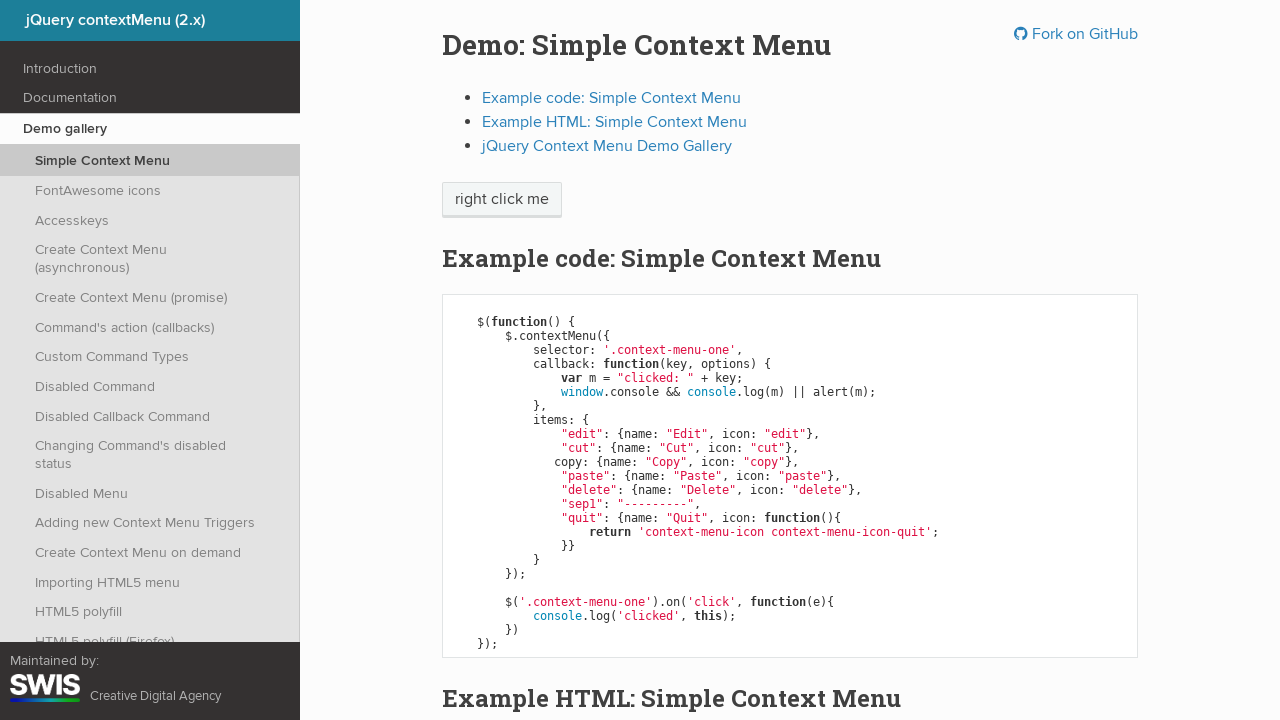

Performed right-click on button element at (502, 200) on span.context-menu-one.btn.btn-neutral
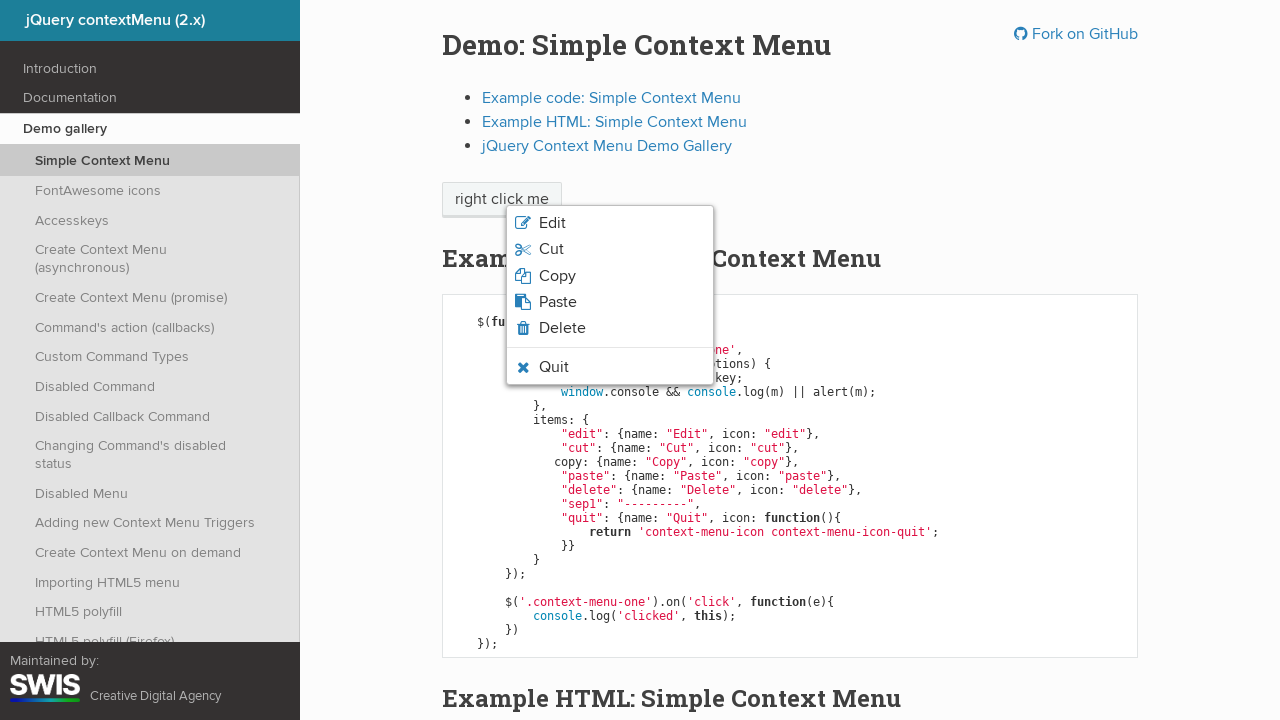

Context menu appeared after right-click
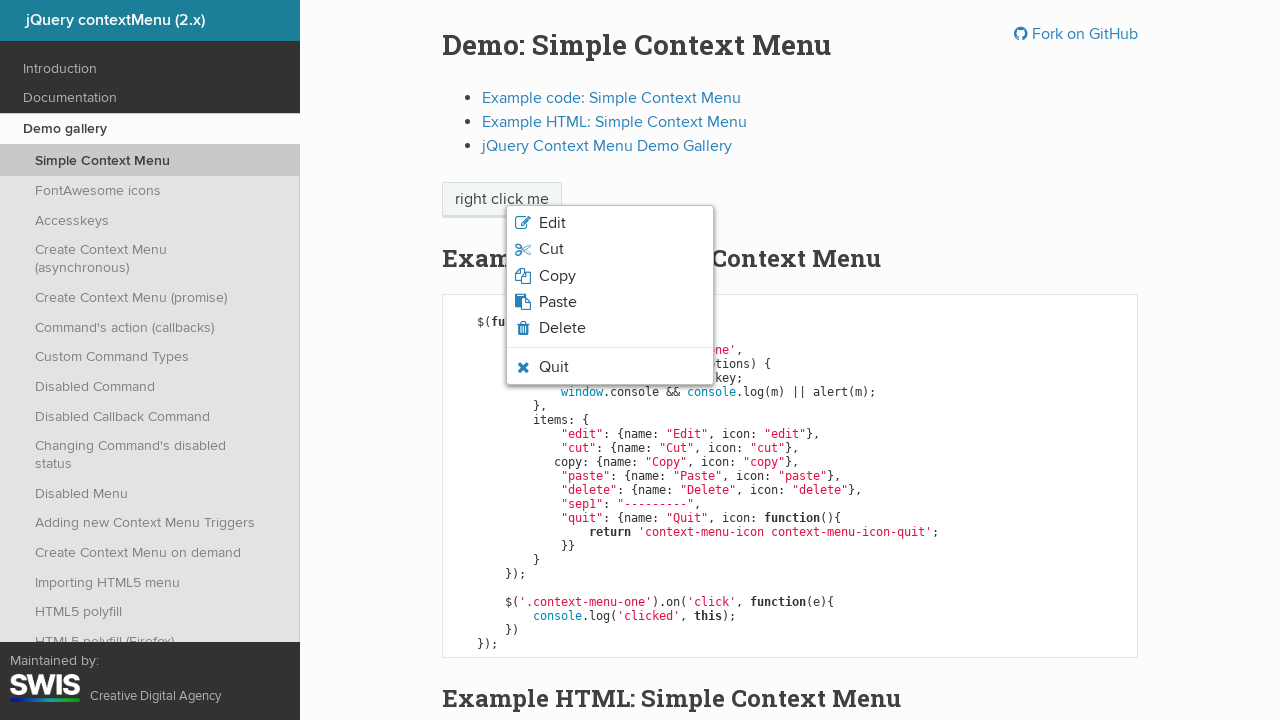

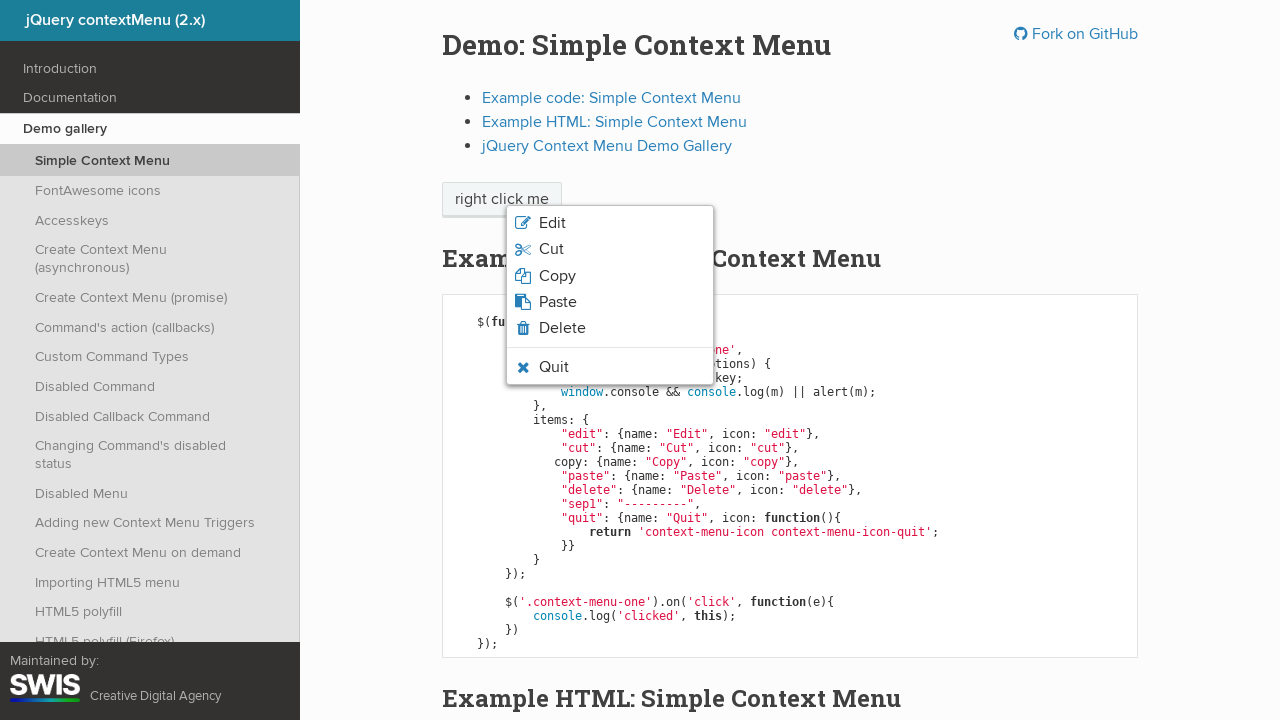